Navigates to uuu.com.tw website and waits for the page to load

Starting URL: https://www.uuu.com.tw

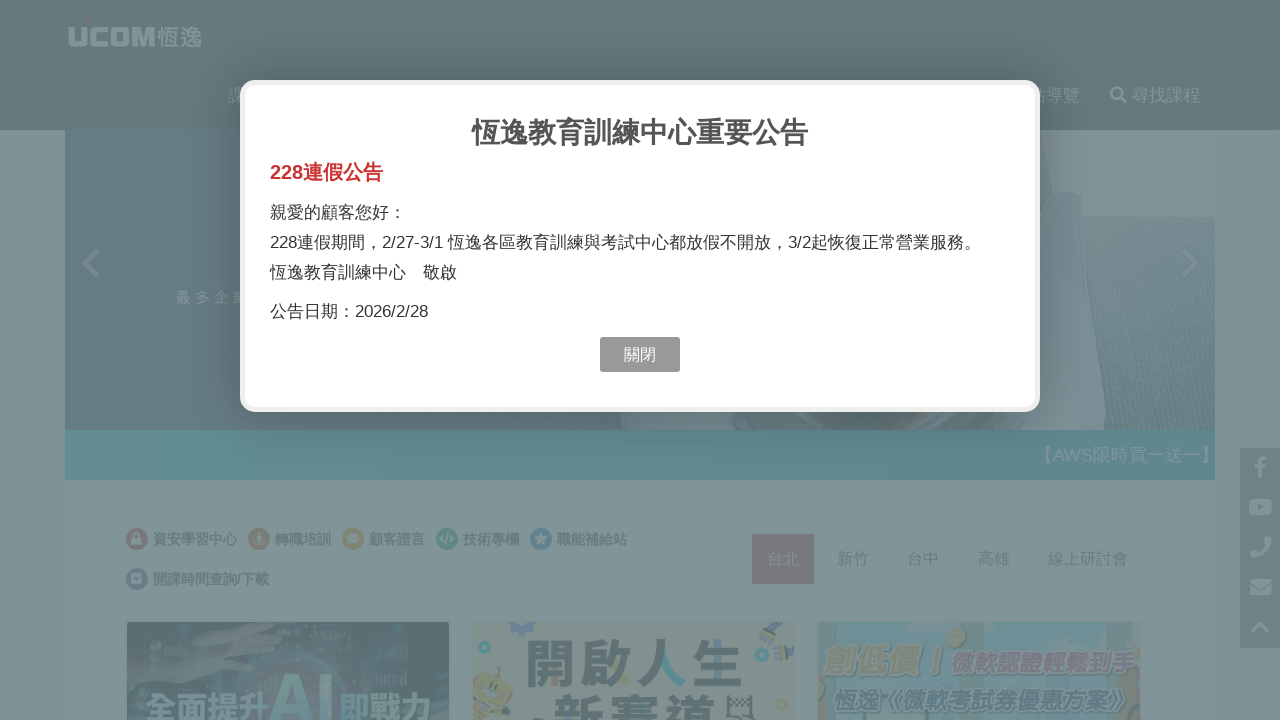

Waited for page DOM content to load
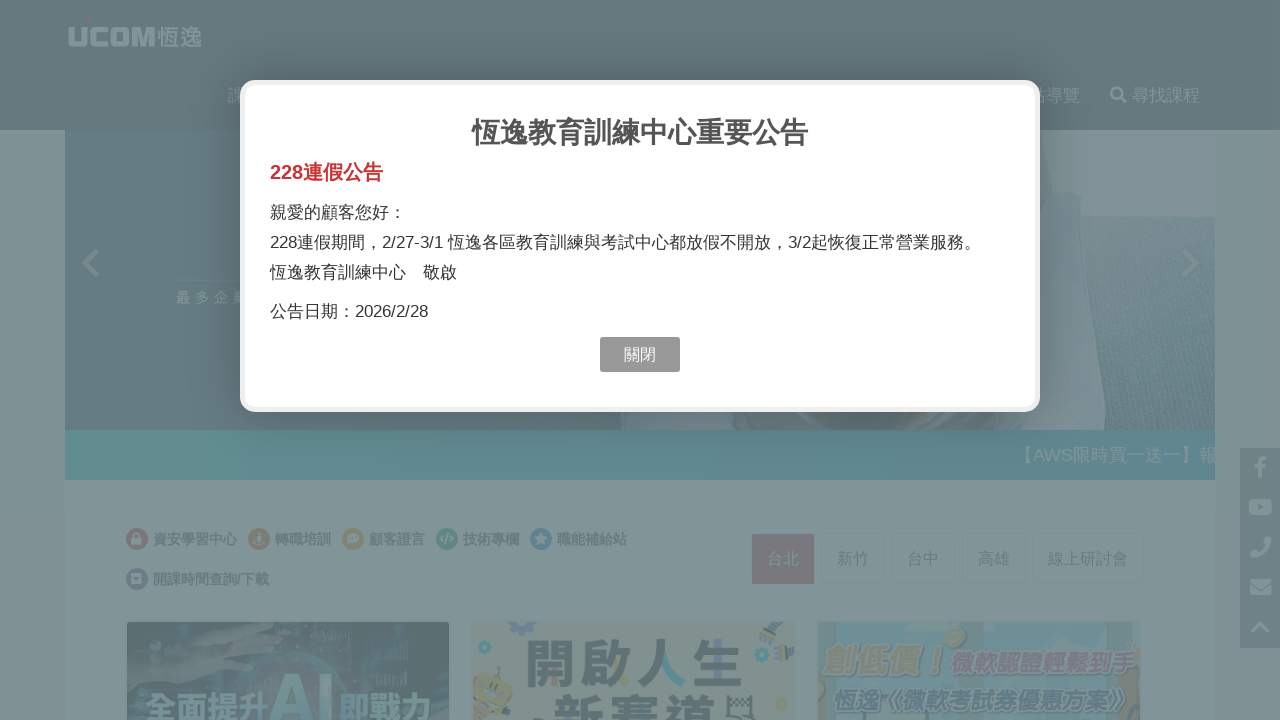

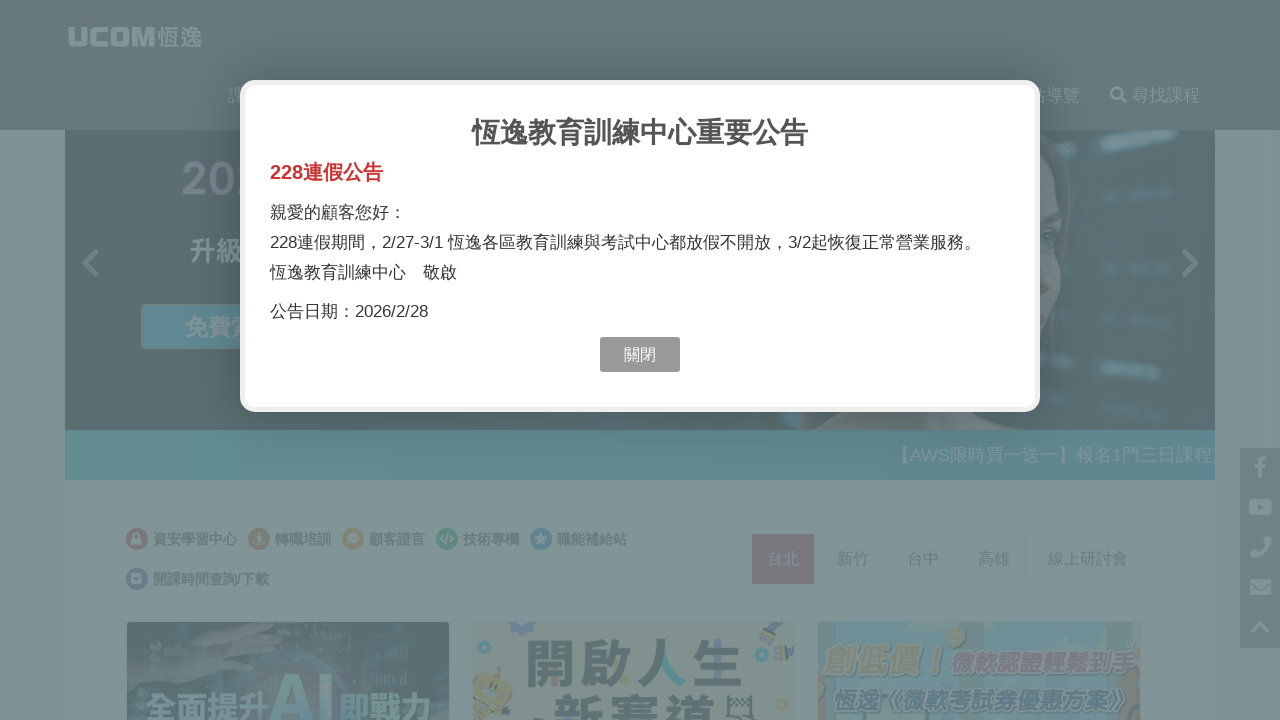